Tests dropdown selection using visible text by selecting Option 1 and Option 2

Starting URL: https://the-internet.herokuapp.com/dropdown

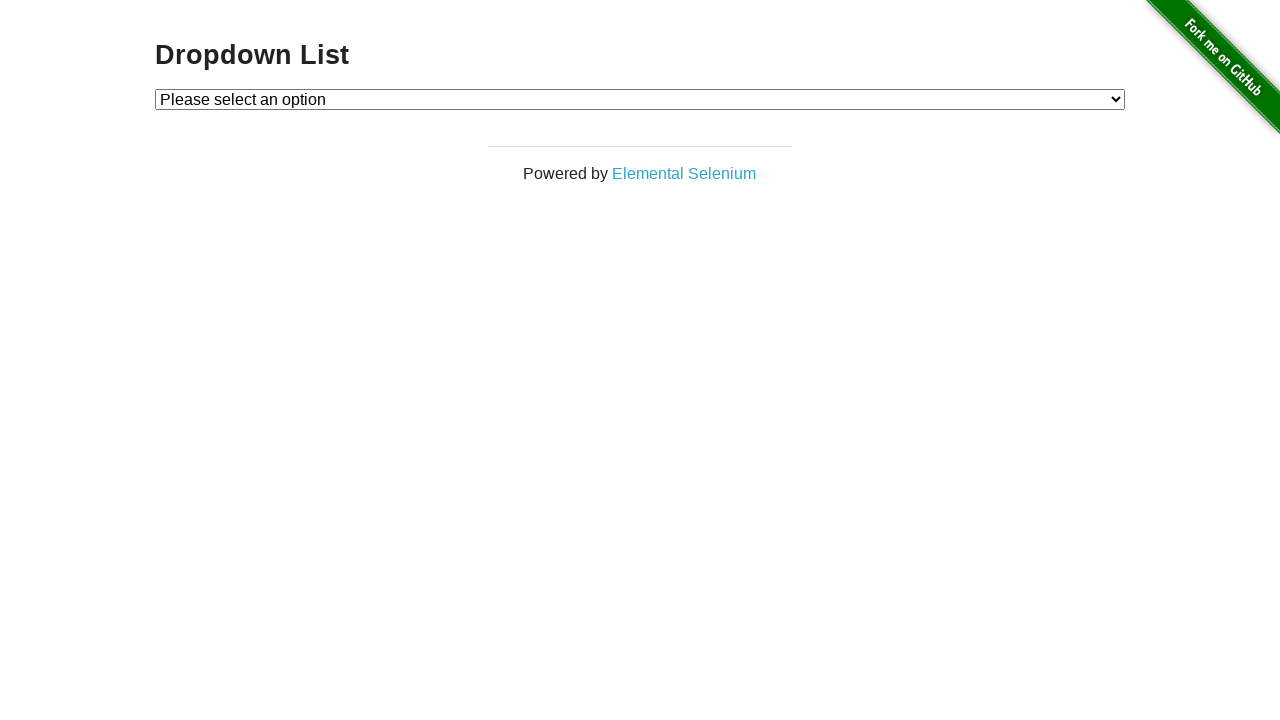

Selected 'Option 1' from dropdown by visible text on #dropdown
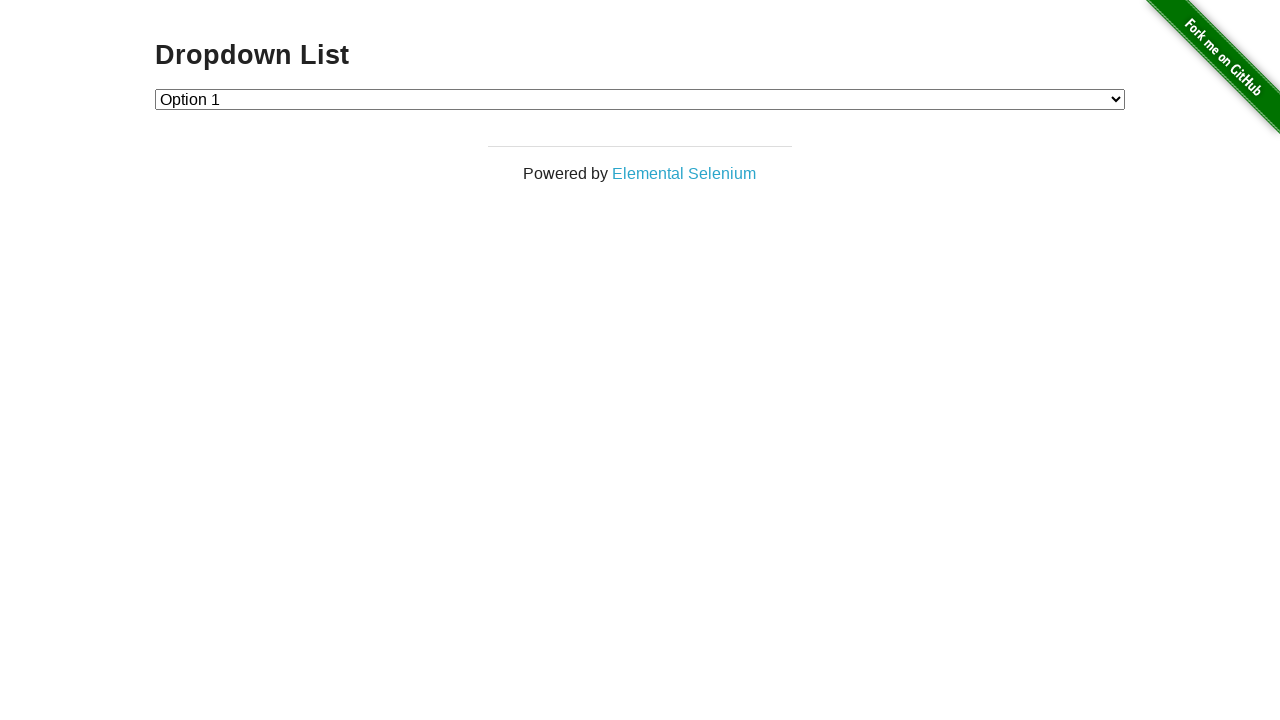

Selected 'Option 2' from dropdown by visible text on #dropdown
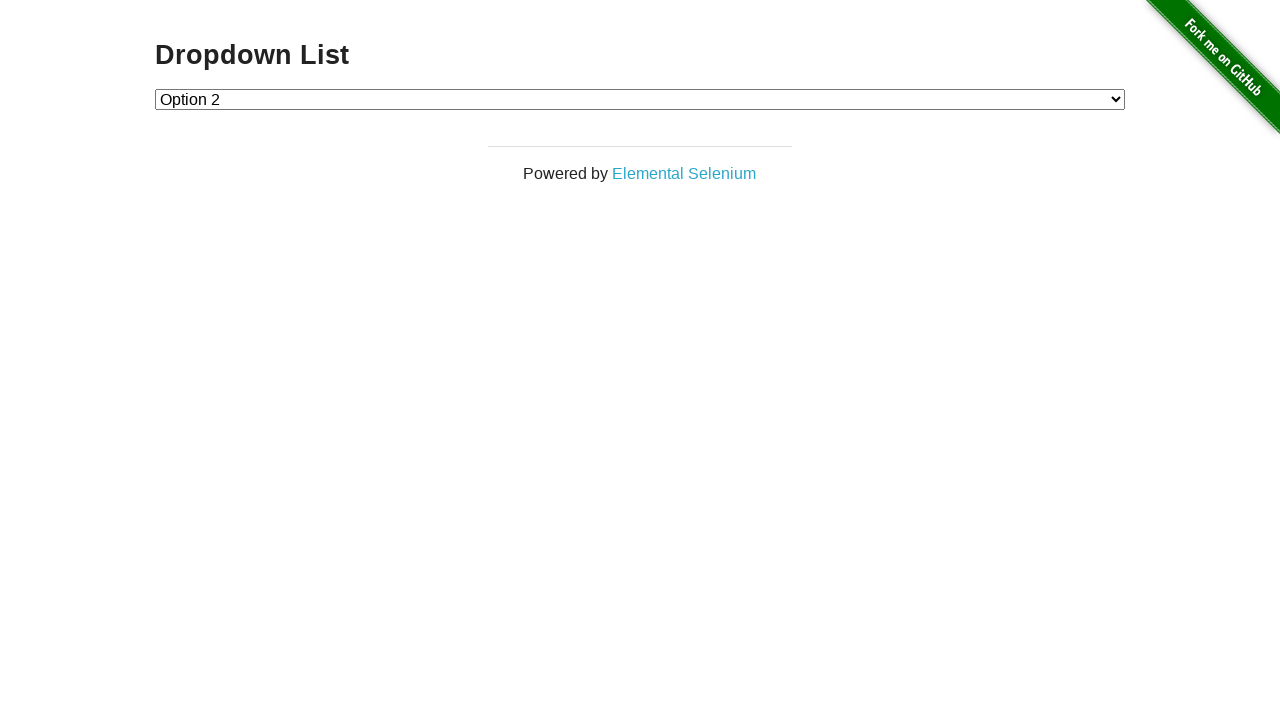

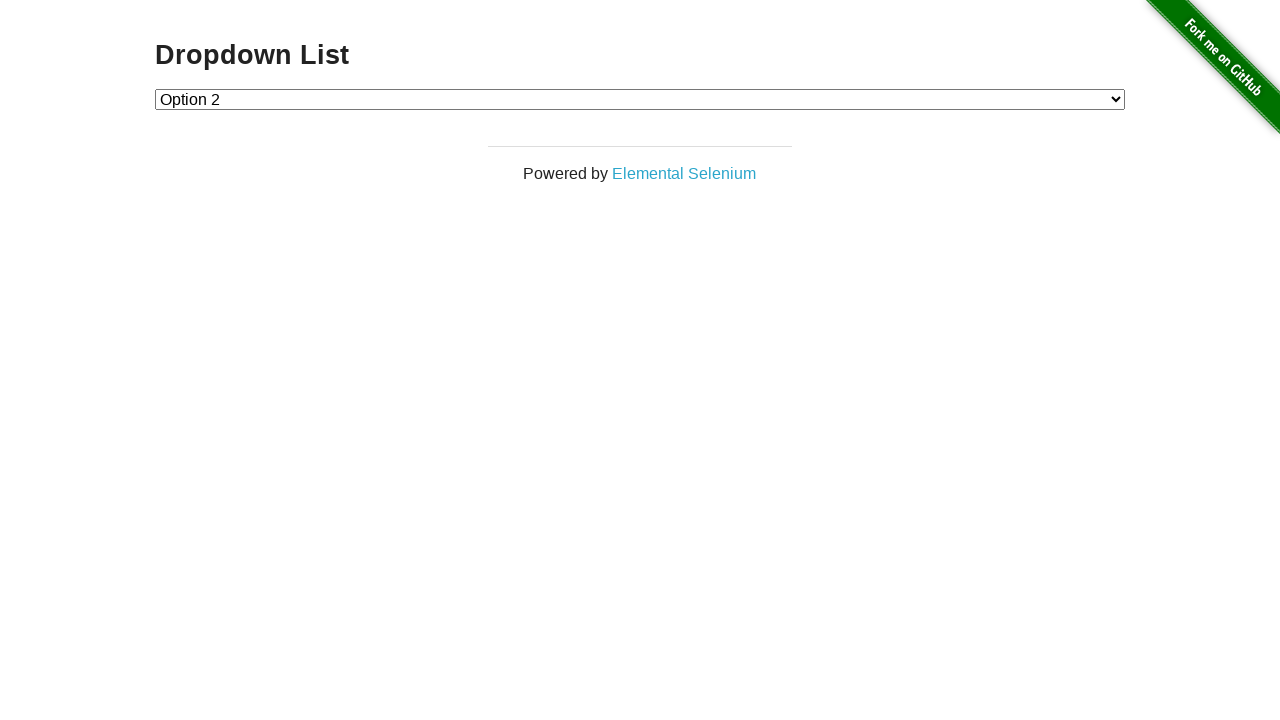